Tests that the complete all checkbox updates its state when individual items are completed or cleared

Starting URL: https://demo.playwright.dev/todomvc

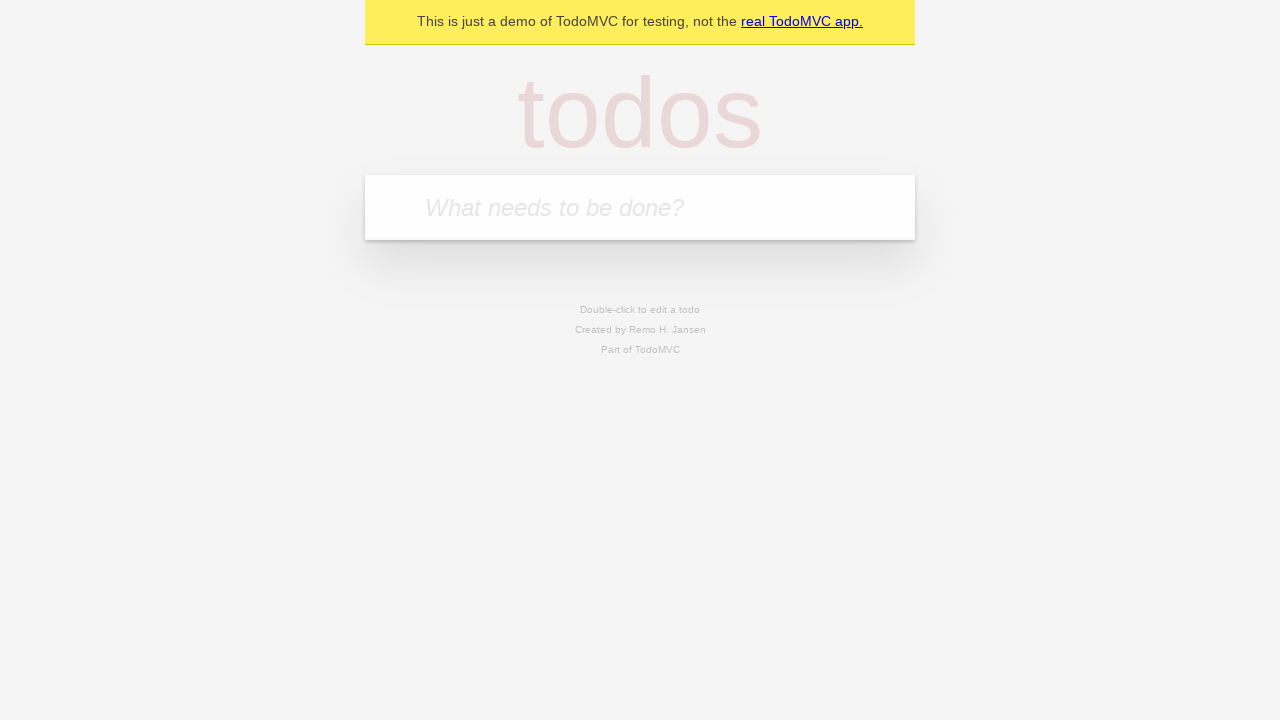

Filled input field with first todo 'buy some cheese' on internal:attr=[placeholder="What needs to be done?"i]
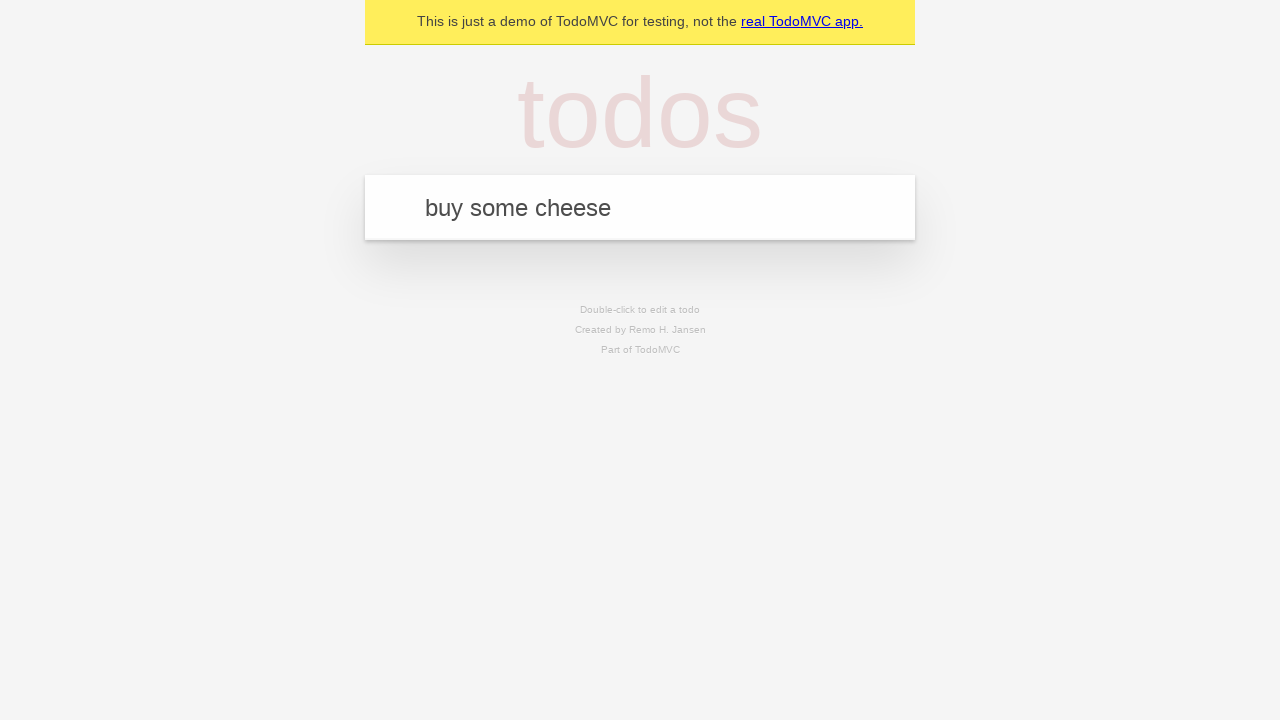

Pressed Enter to add first todo on internal:attr=[placeholder="What needs to be done?"i]
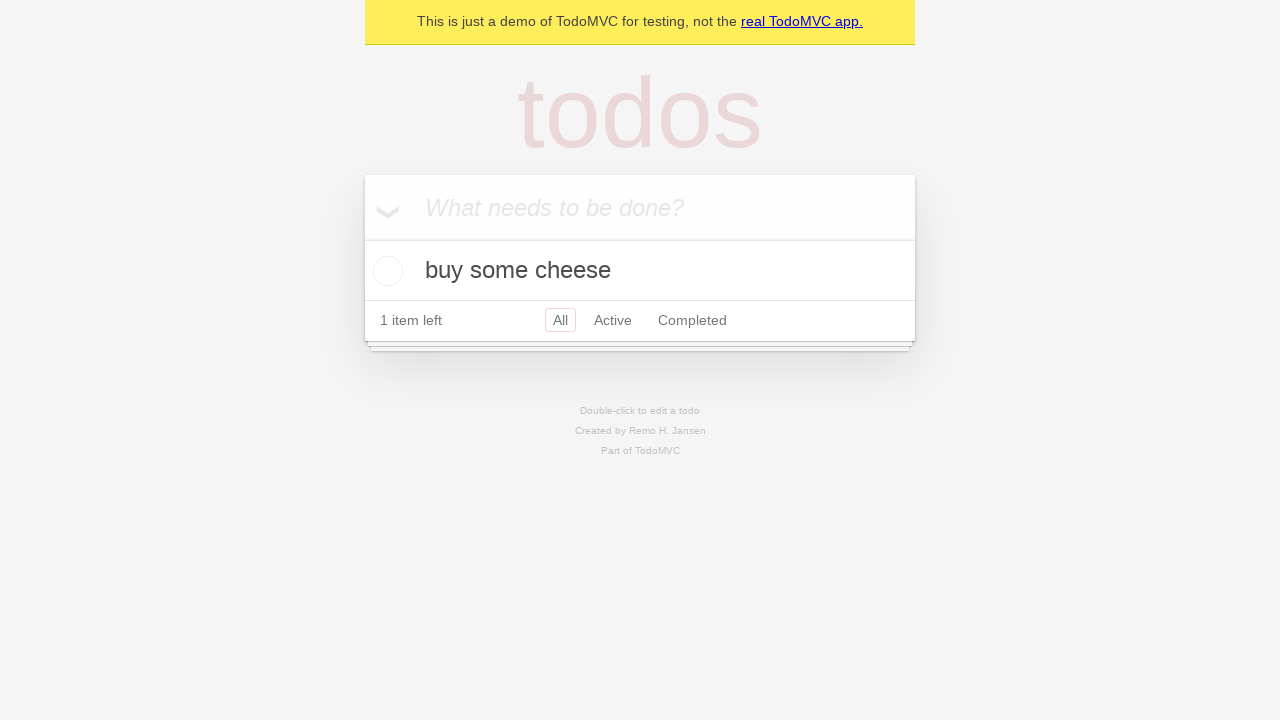

Filled input field with second todo 'feed the cat' on internal:attr=[placeholder="What needs to be done?"i]
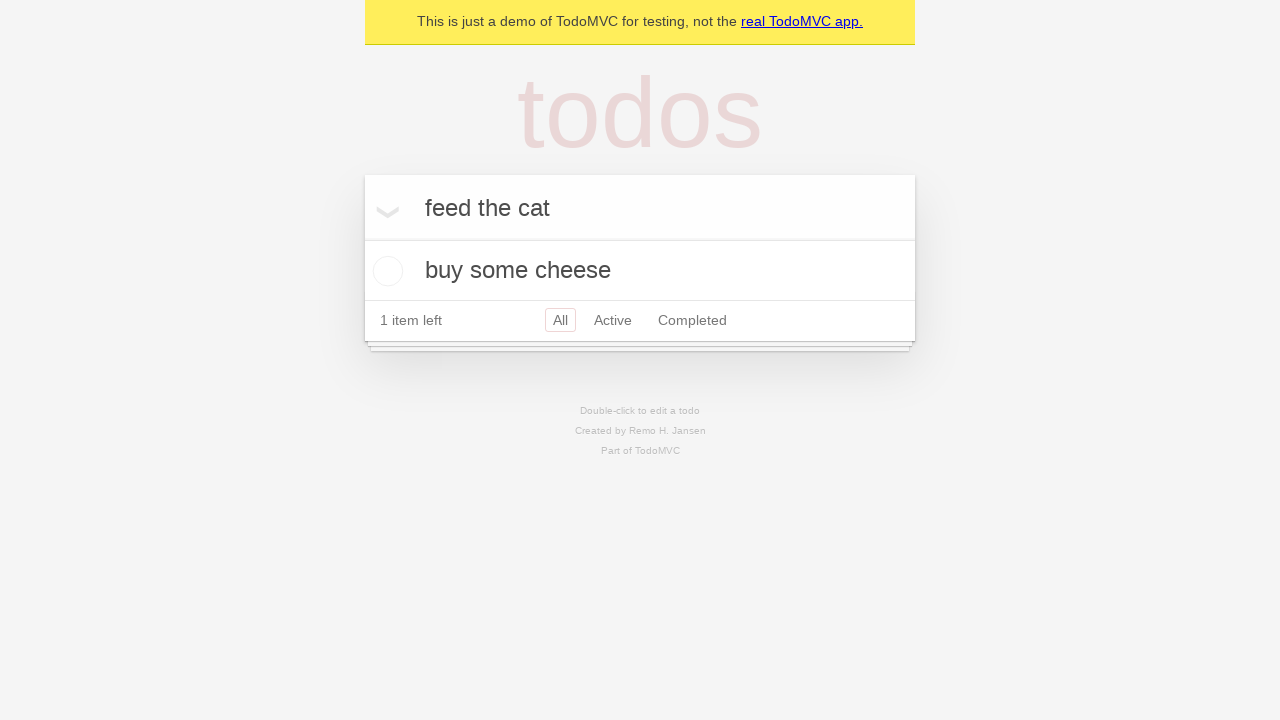

Pressed Enter to add second todo on internal:attr=[placeholder="What needs to be done?"i]
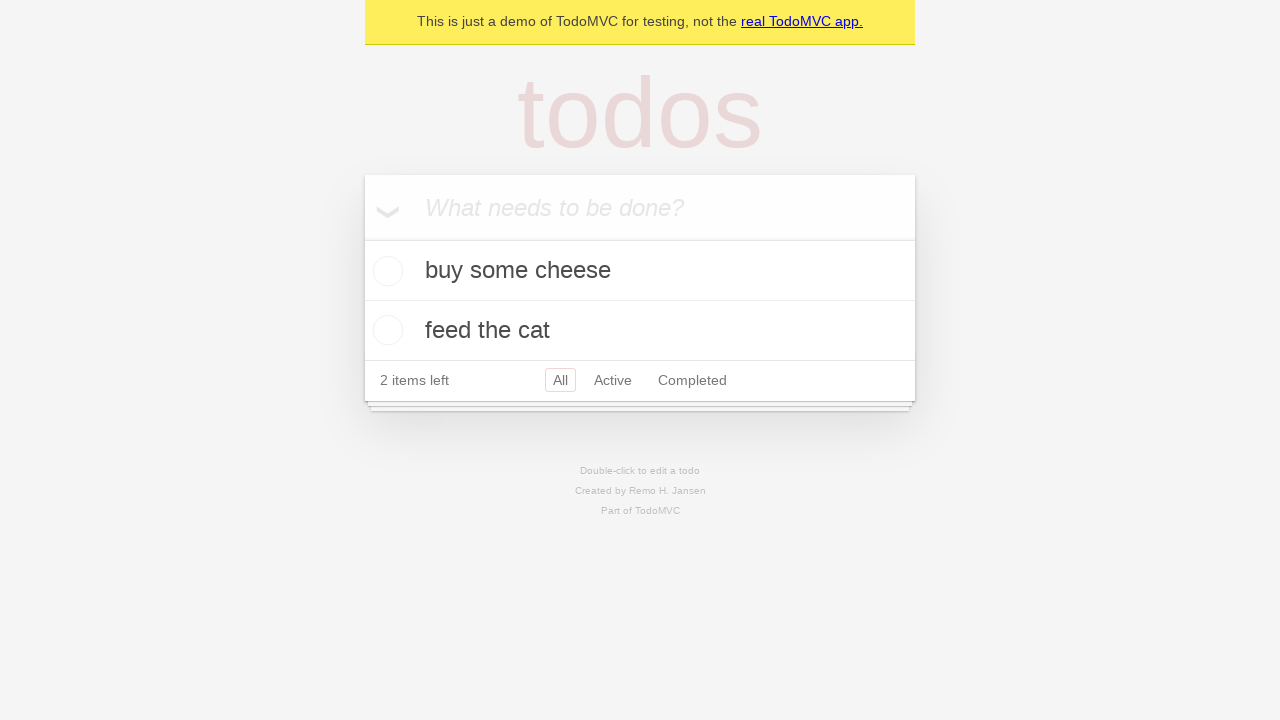

Filled input field with third todo 'book a doctors appointment' on internal:attr=[placeholder="What needs to be done?"i]
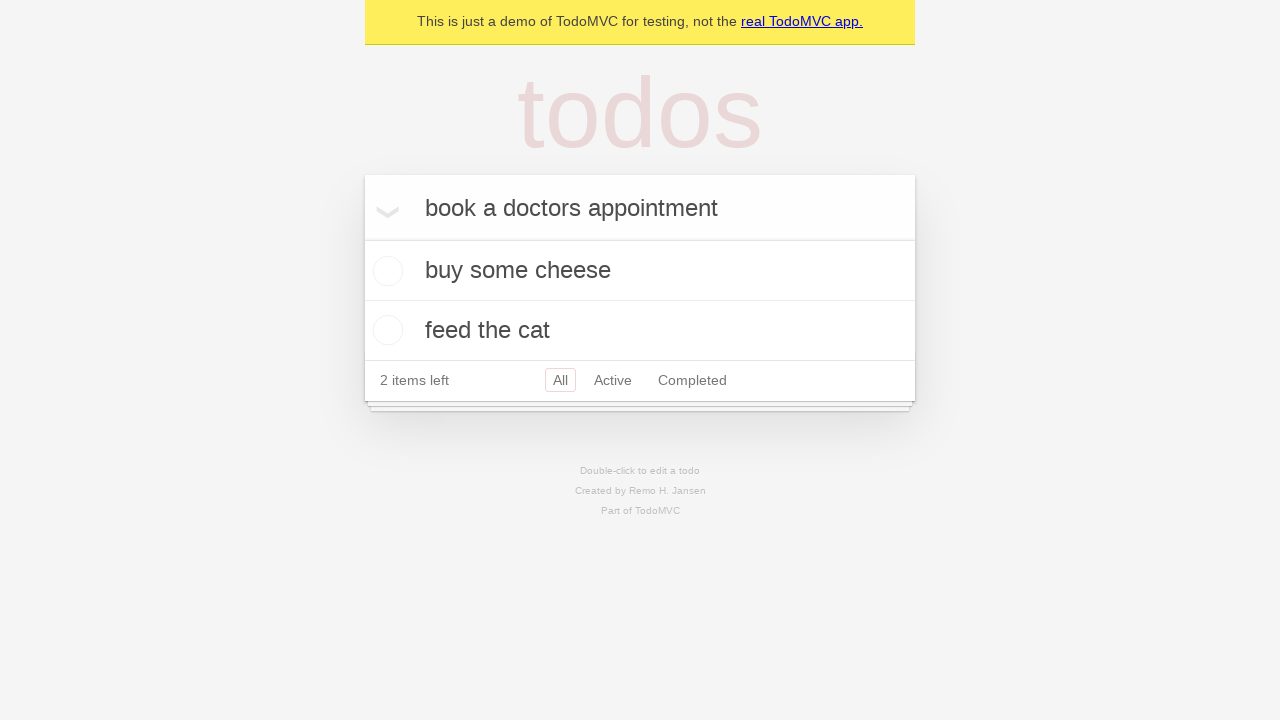

Pressed Enter to add third todo on internal:attr=[placeholder="What needs to be done?"i]
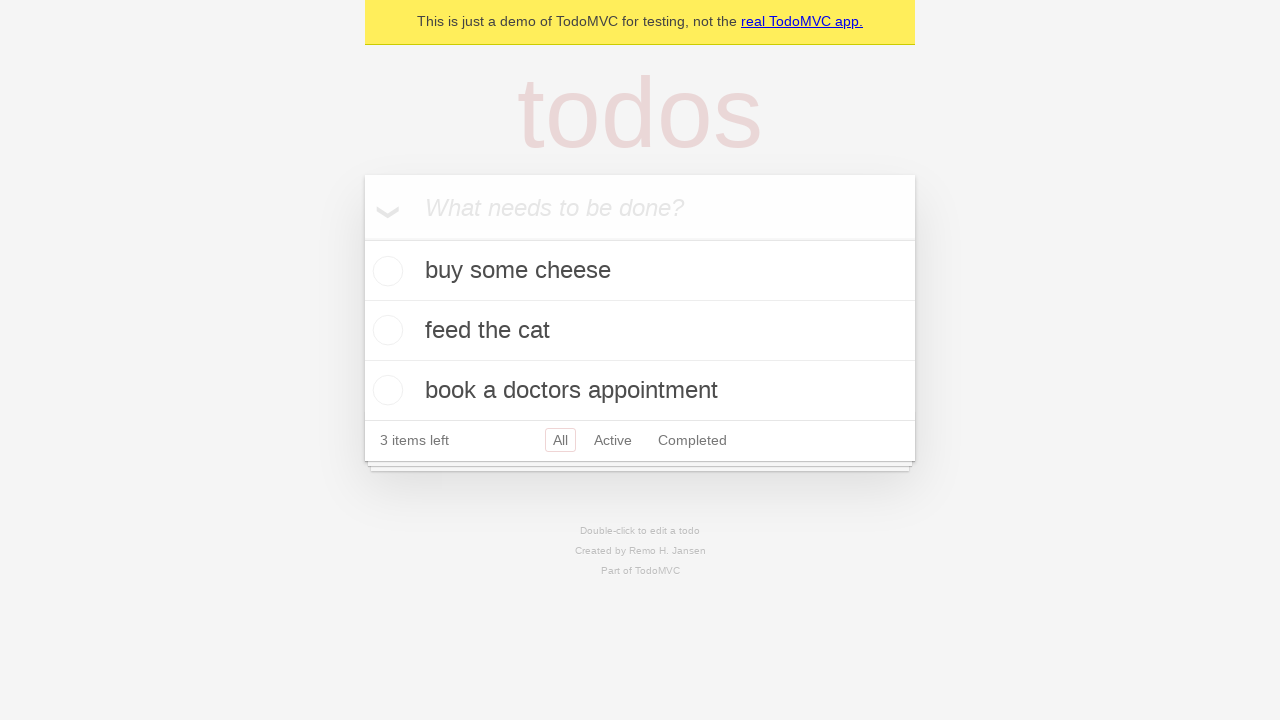

Checked the 'Mark all as complete' checkbox at (362, 238) on internal:label="Mark all as complete"i
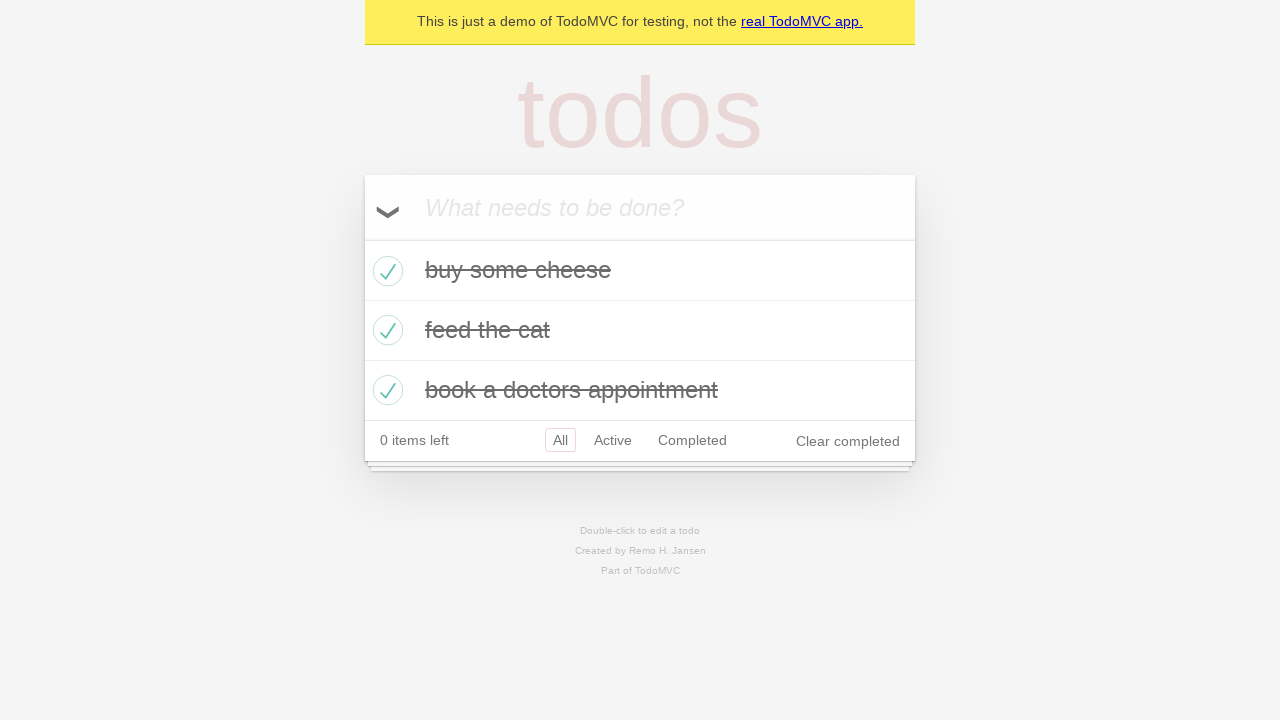

Unchecked the first todo item at (385, 271) on internal:testid=[data-testid="todo-item"s] >> nth=0 >> internal:role=checkbox
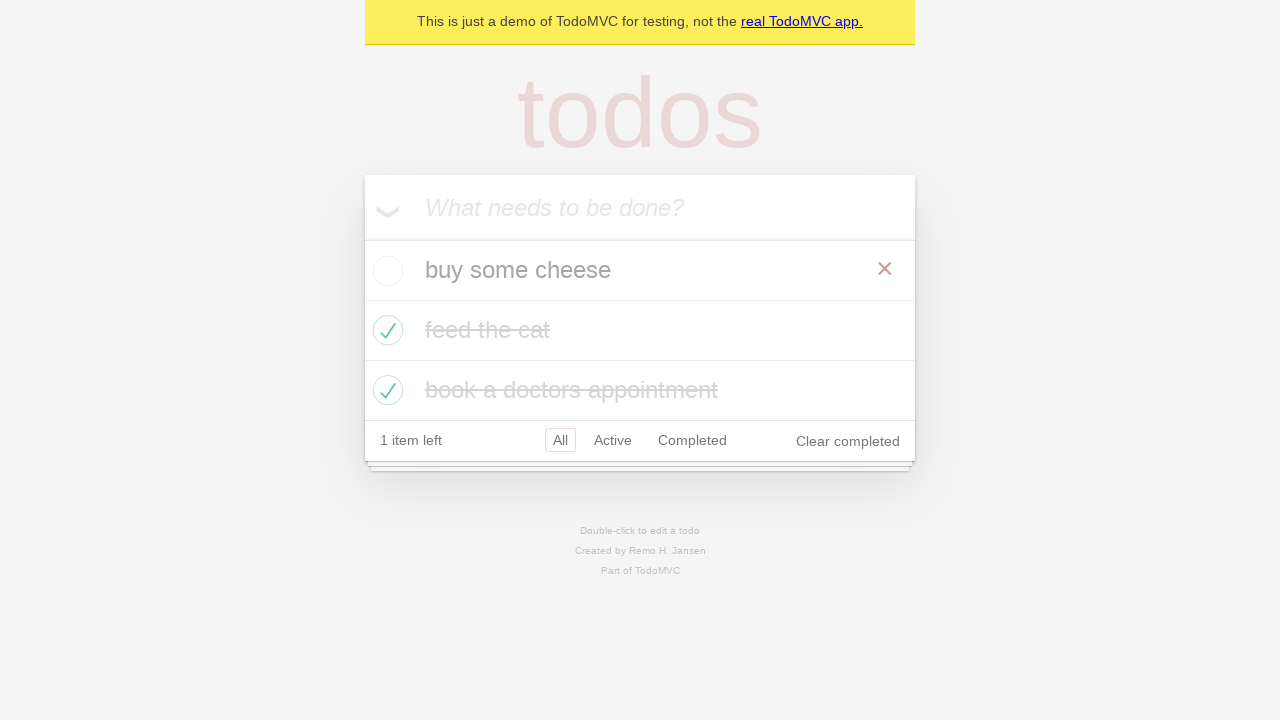

Checked the first todo item again at (385, 271) on internal:testid=[data-testid="todo-item"s] >> nth=0 >> internal:role=checkbox
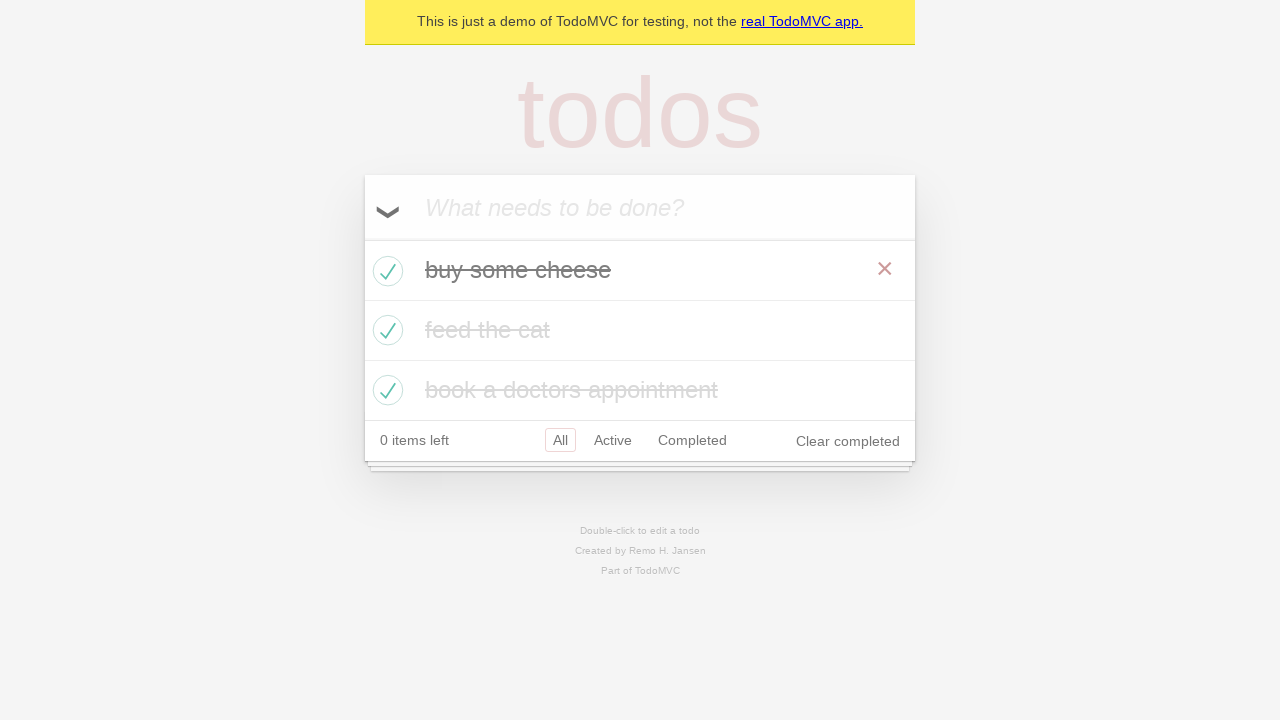

Waited for todo items to be present in the DOM
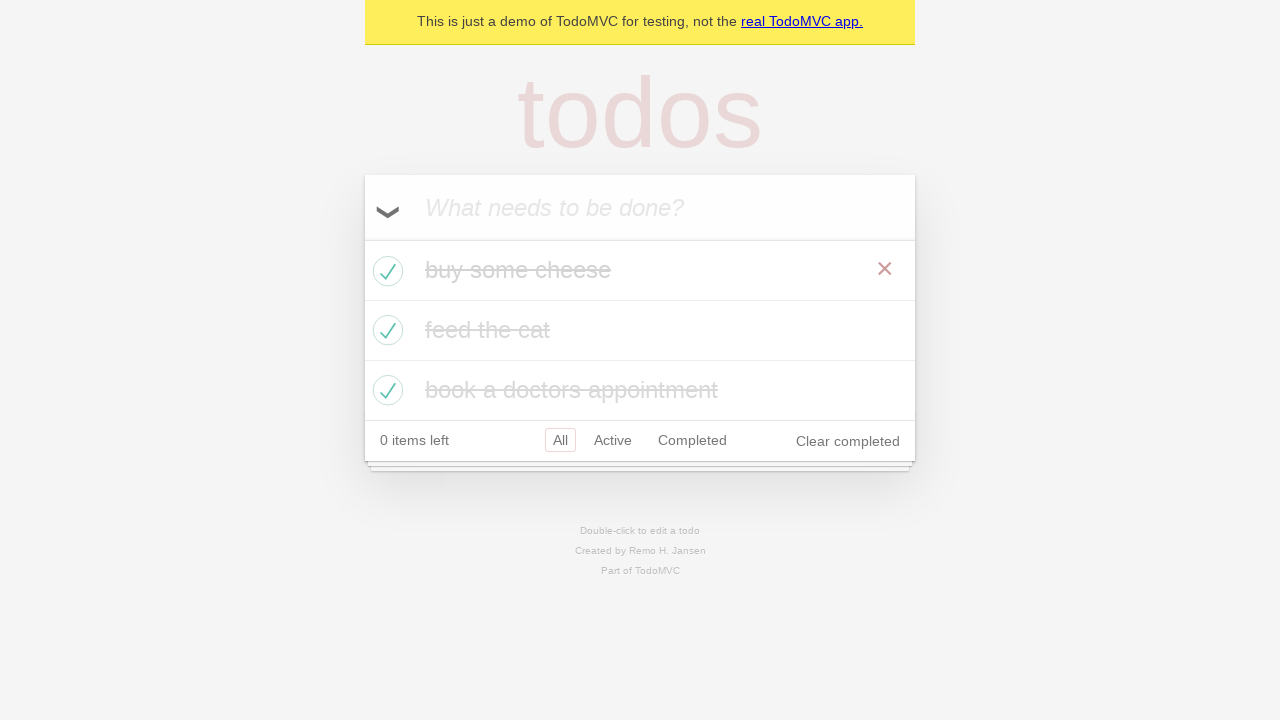

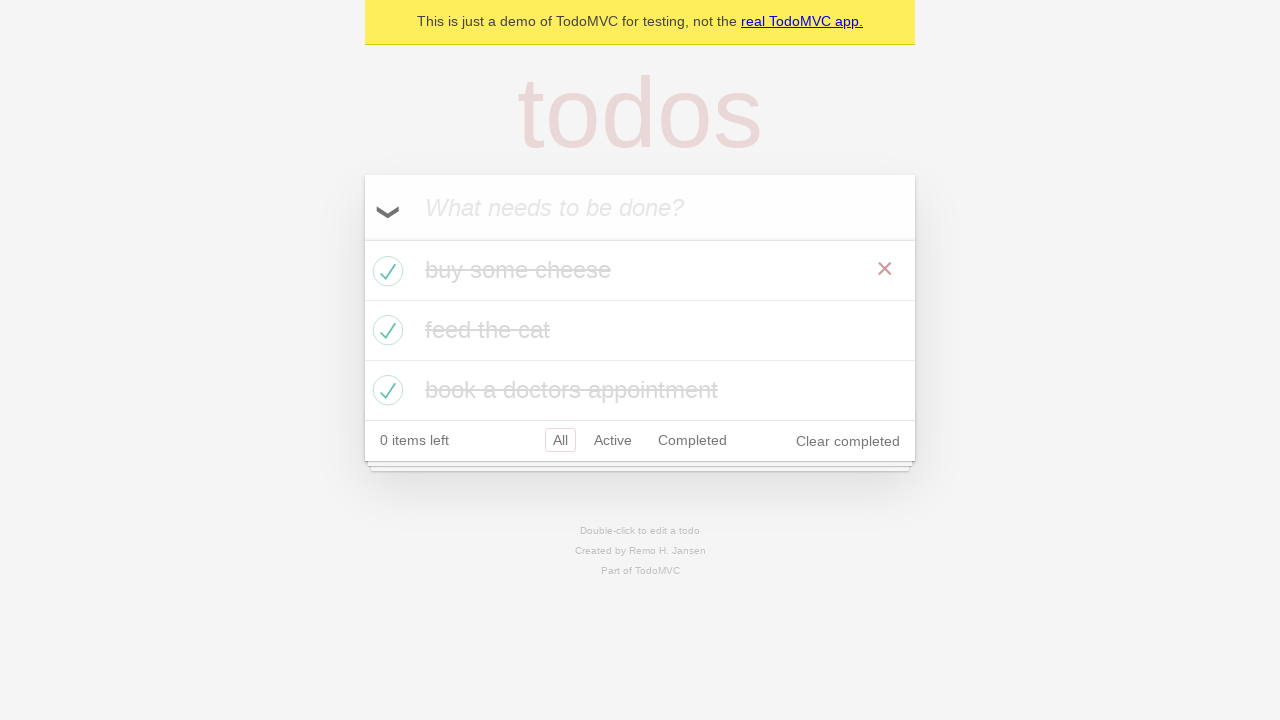